Tests an explicit wait scenario where the script waits for a price to change to $100, clicks a book button, reads an input value, calculates a mathematical expression (log of absolute value of 12*sin(x)), enters the answer, and submits the form.

Starting URL: http://suninjuly.github.io/explicit_wait2.html

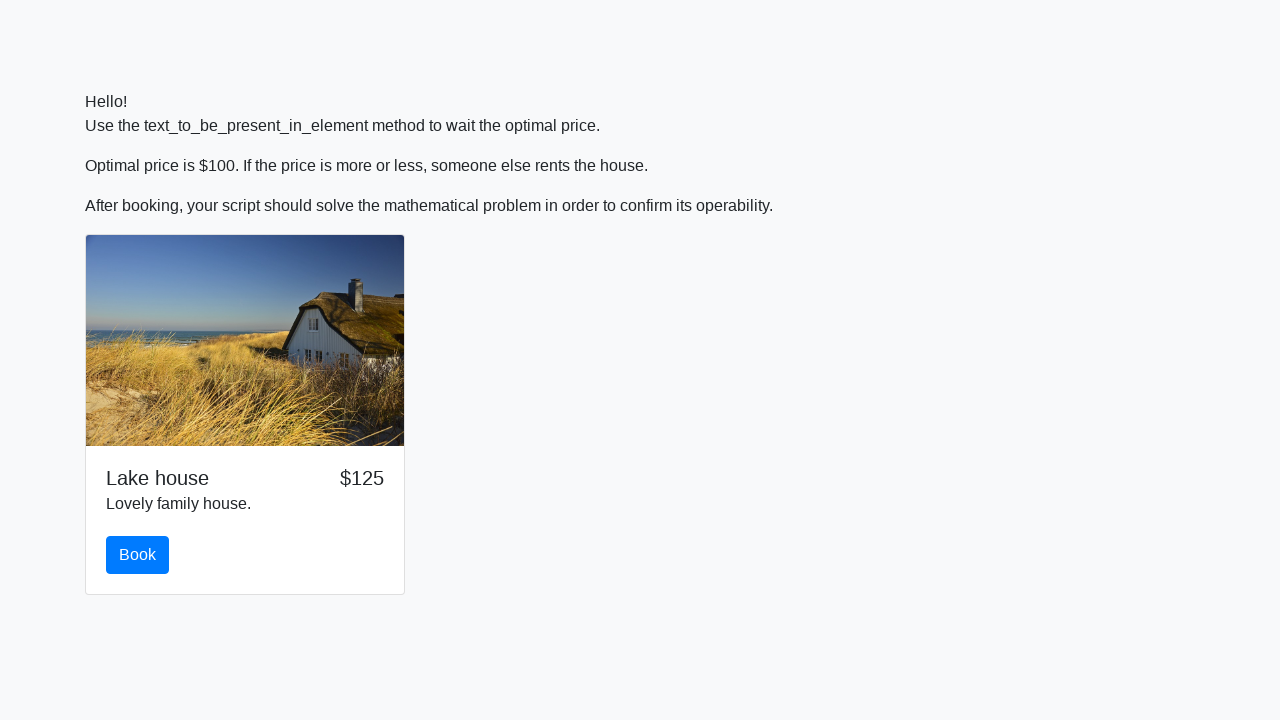

Waited for price to change to $100
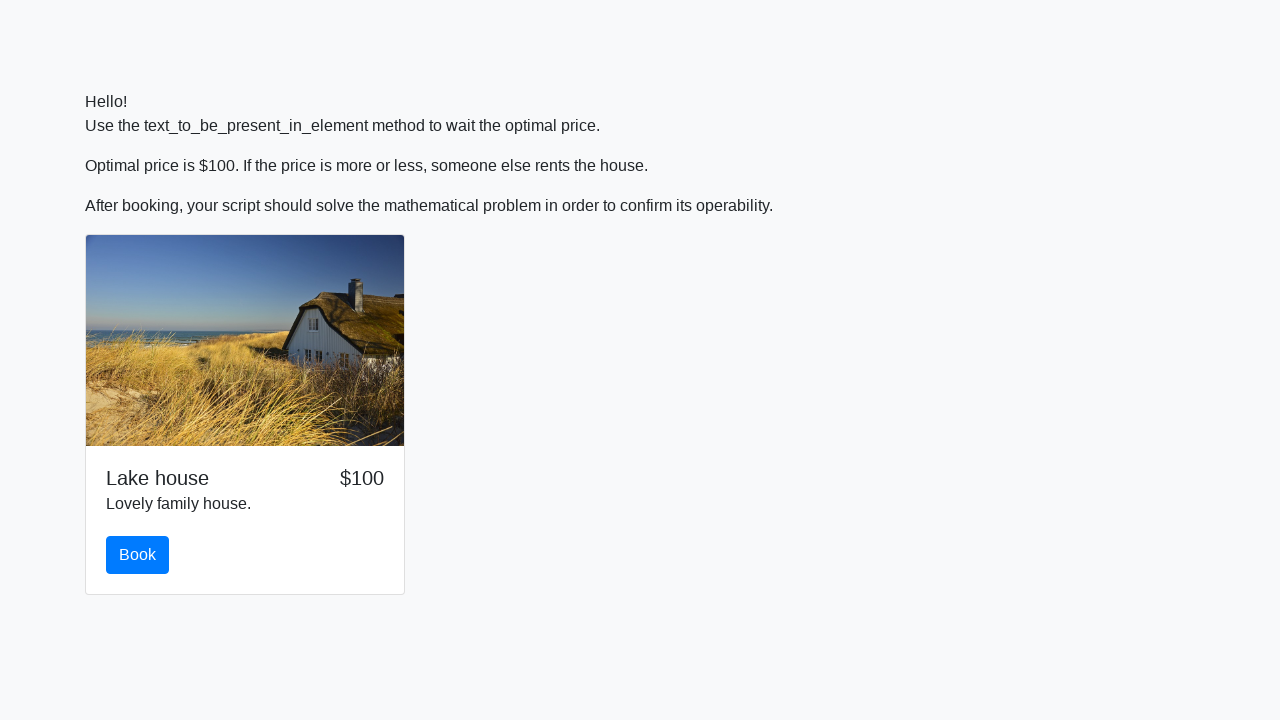

Clicked the book button at (138, 555) on #book
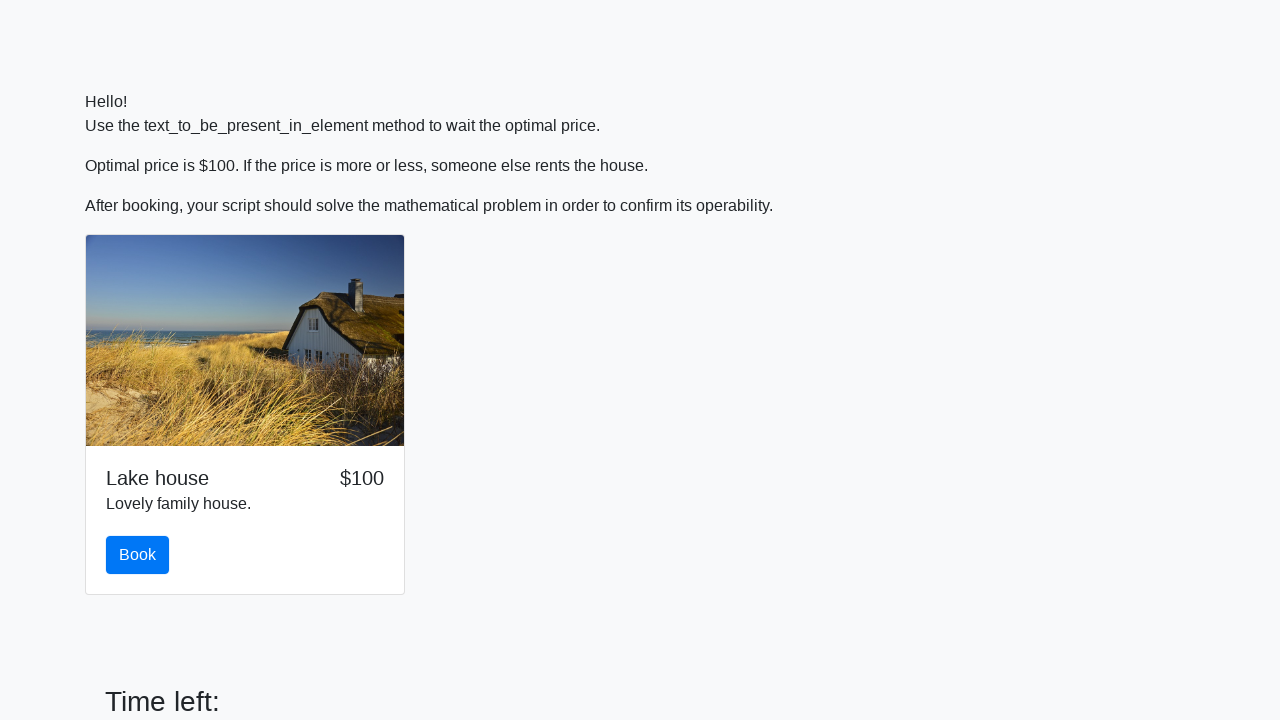

Read x value from input field: 105
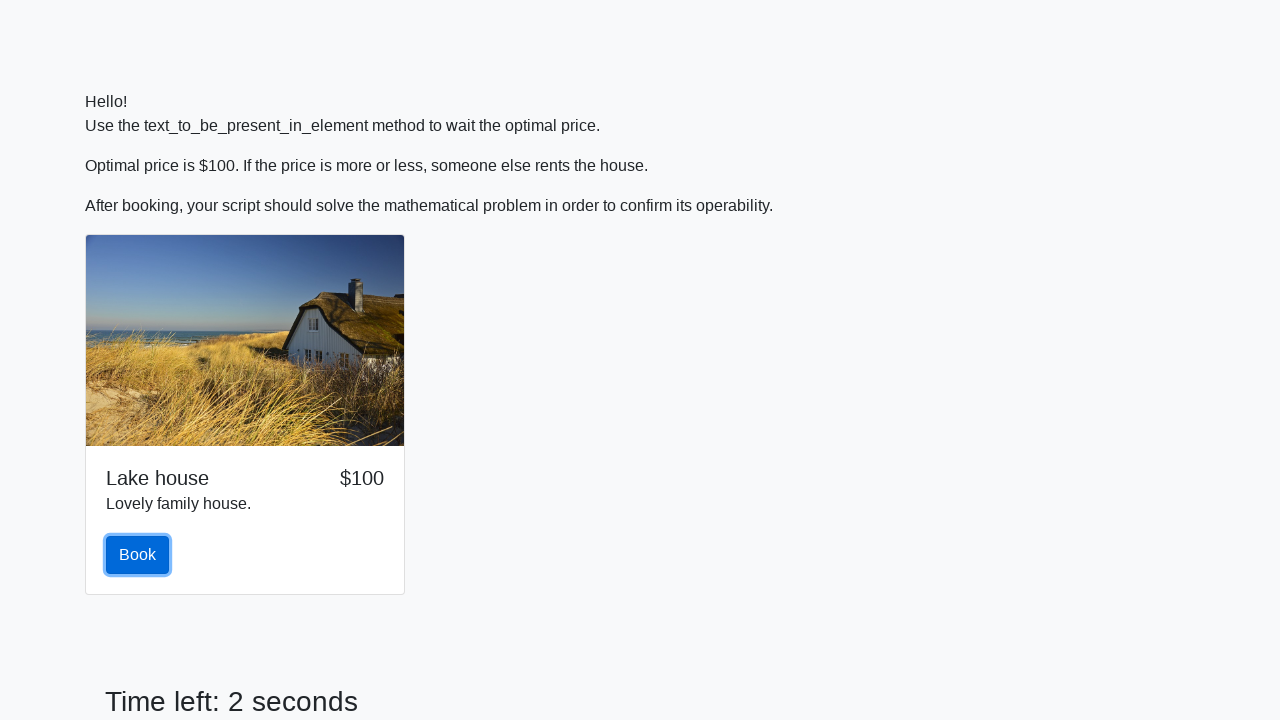

Calculated answer using log(abs(12*sin(105))): 2.454999128794748
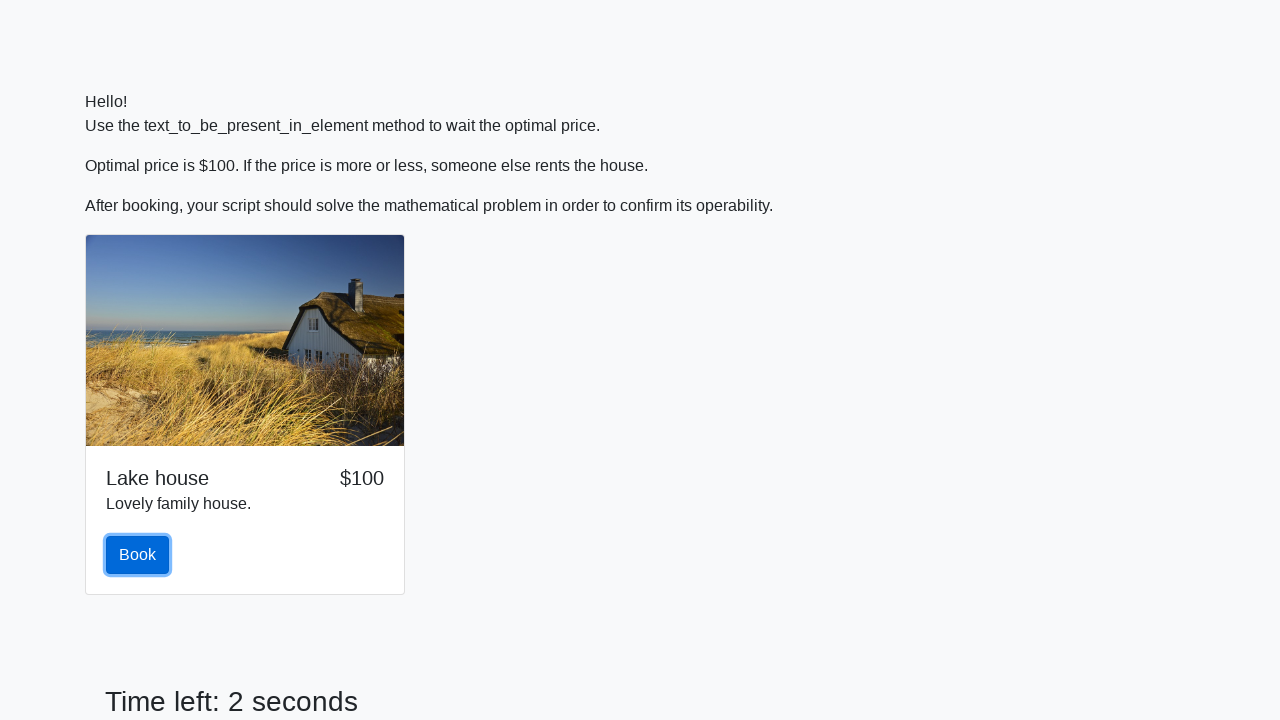

Filled answer field with calculated value: 2.454999128794748 on #answer
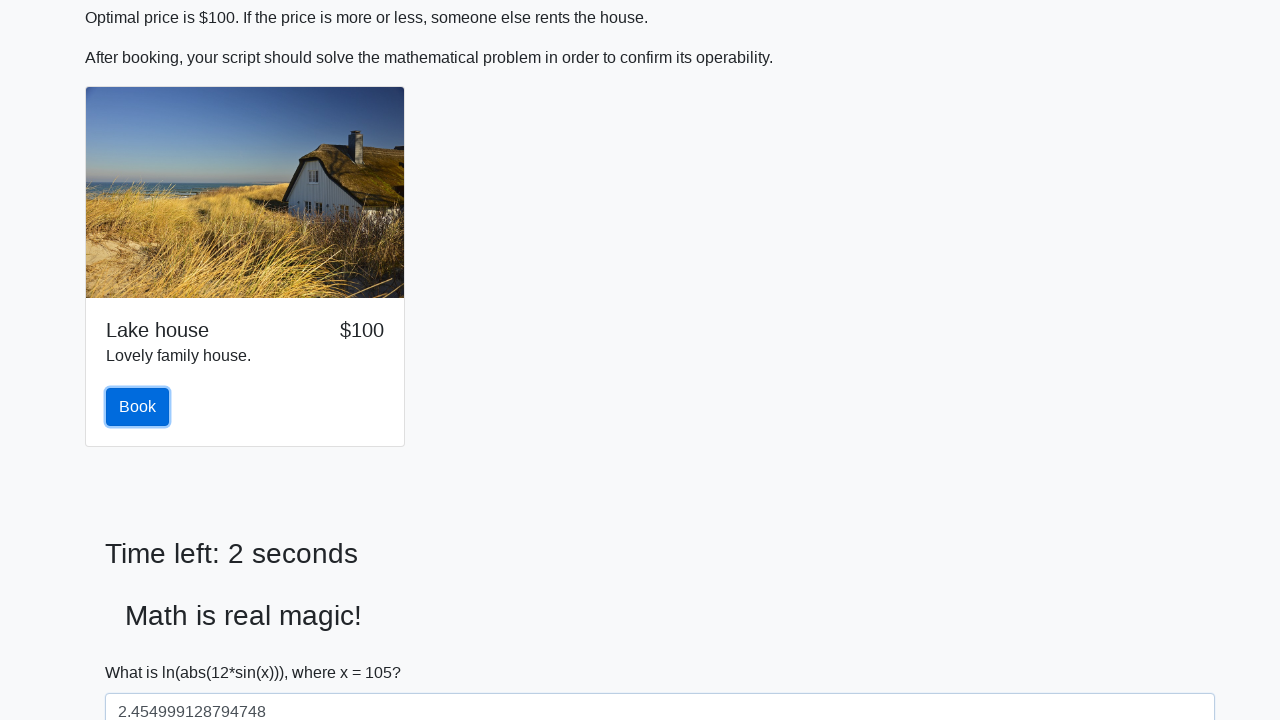

Clicked the solve button to submit the form at (143, 651) on #solve
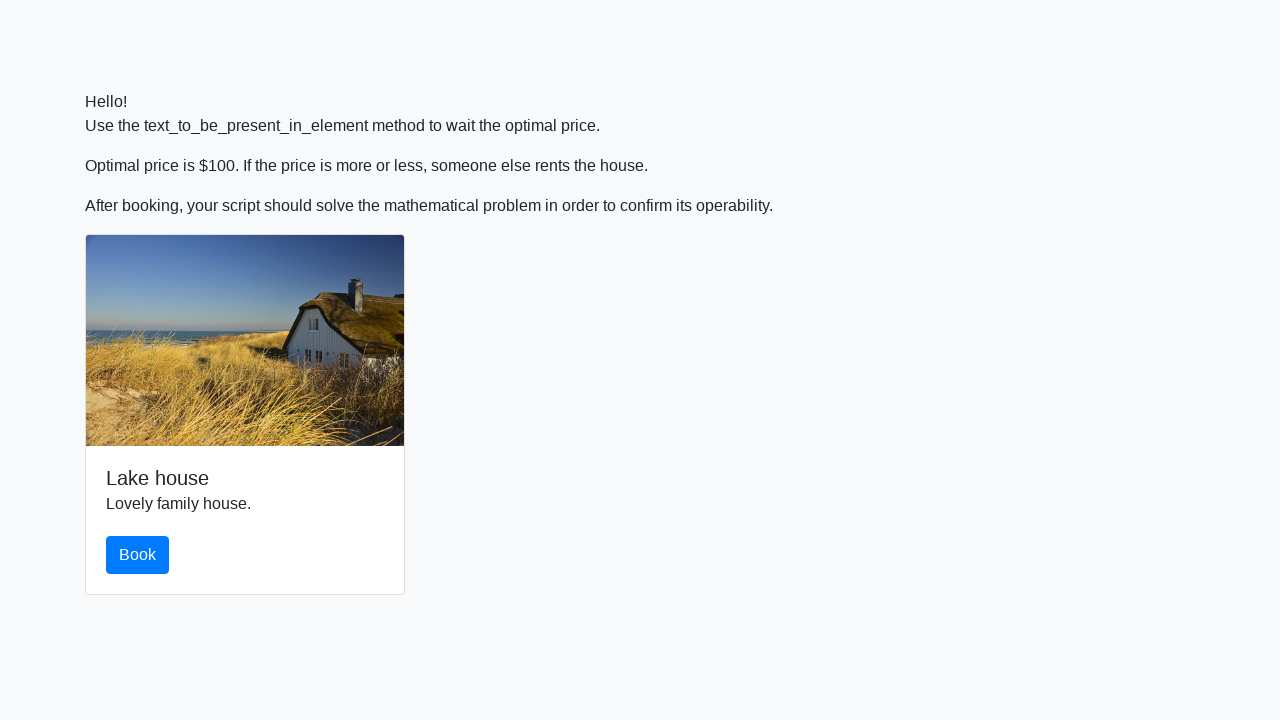

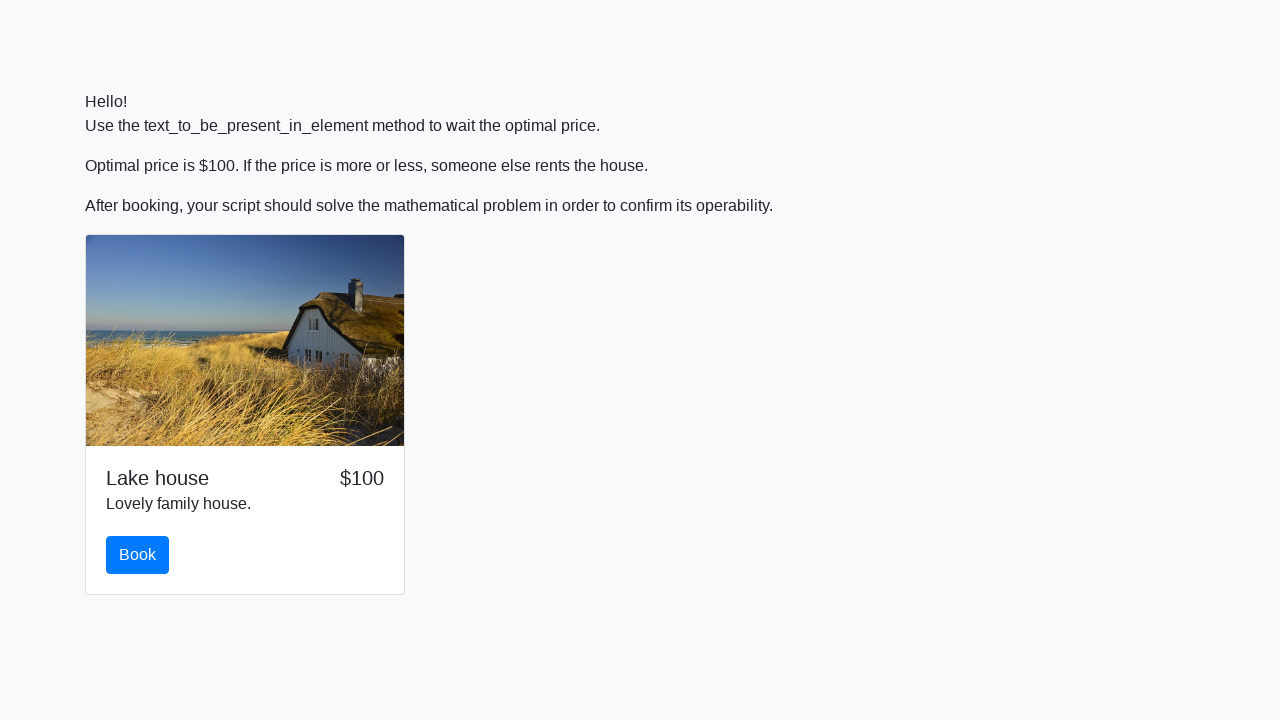